Tests window handling functionality by clicking a link that opens a new window and verifying the title of both windows

Starting URL: https://testcenter.techproeducation.com/index.php?page=multiple-windows

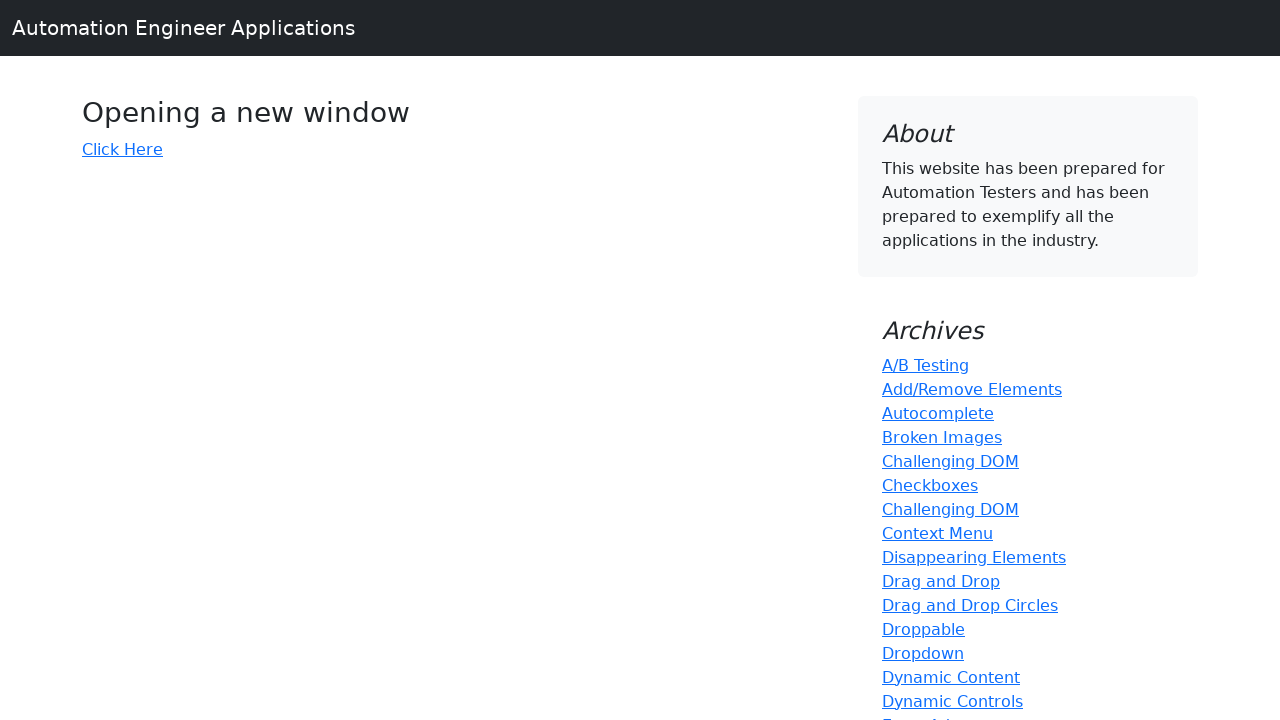

Verified first window title is 'Windows'
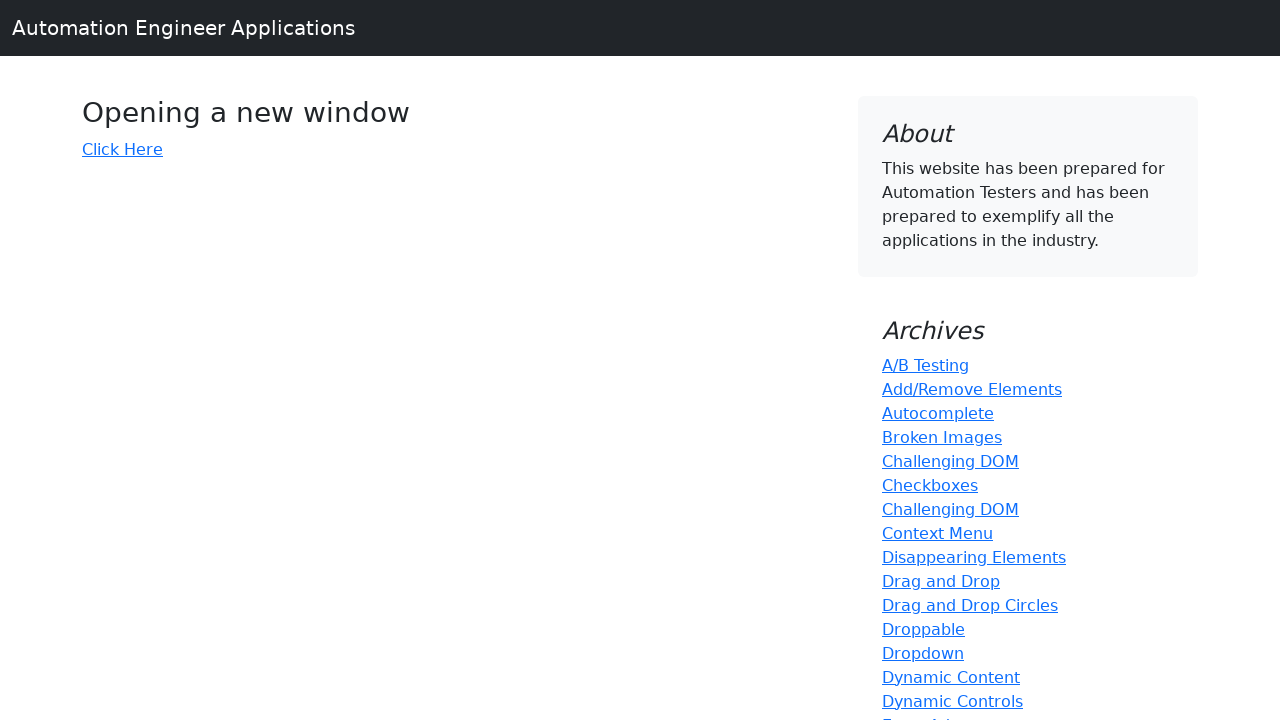

Stored reference to first window
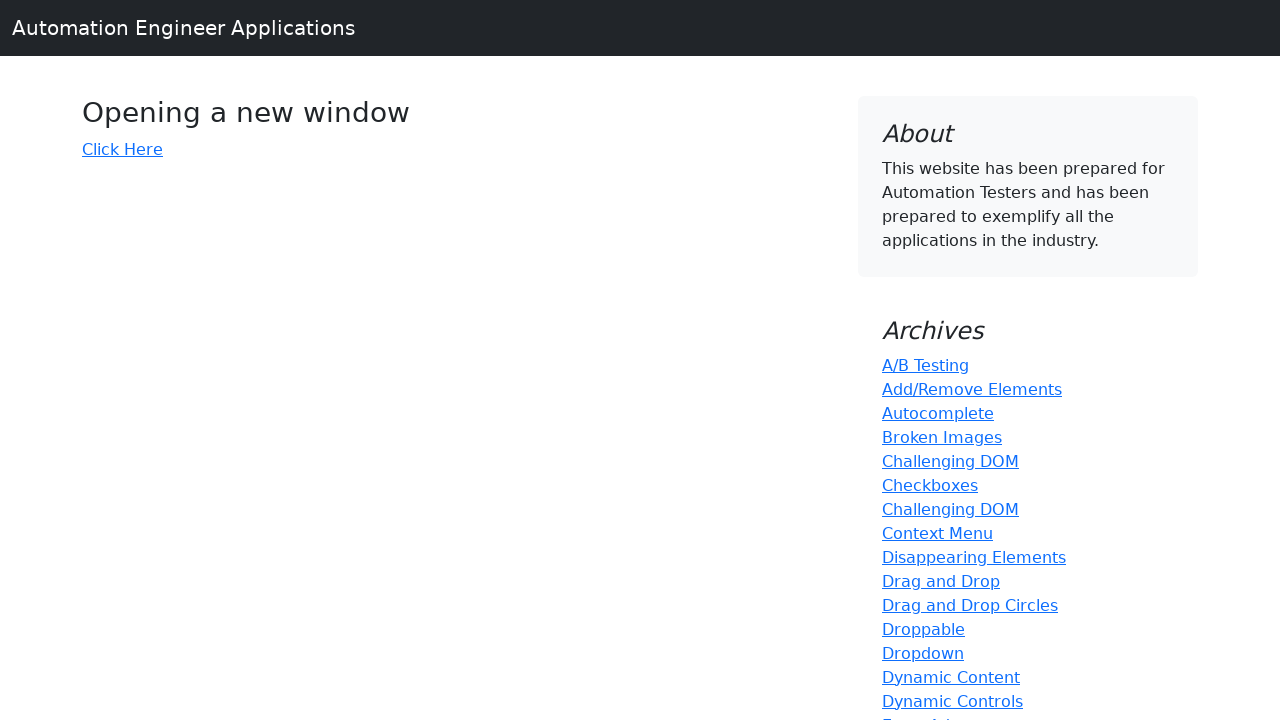

Clicked link that opens new window at (122, 149) on xpath=//*[@target='_blank']
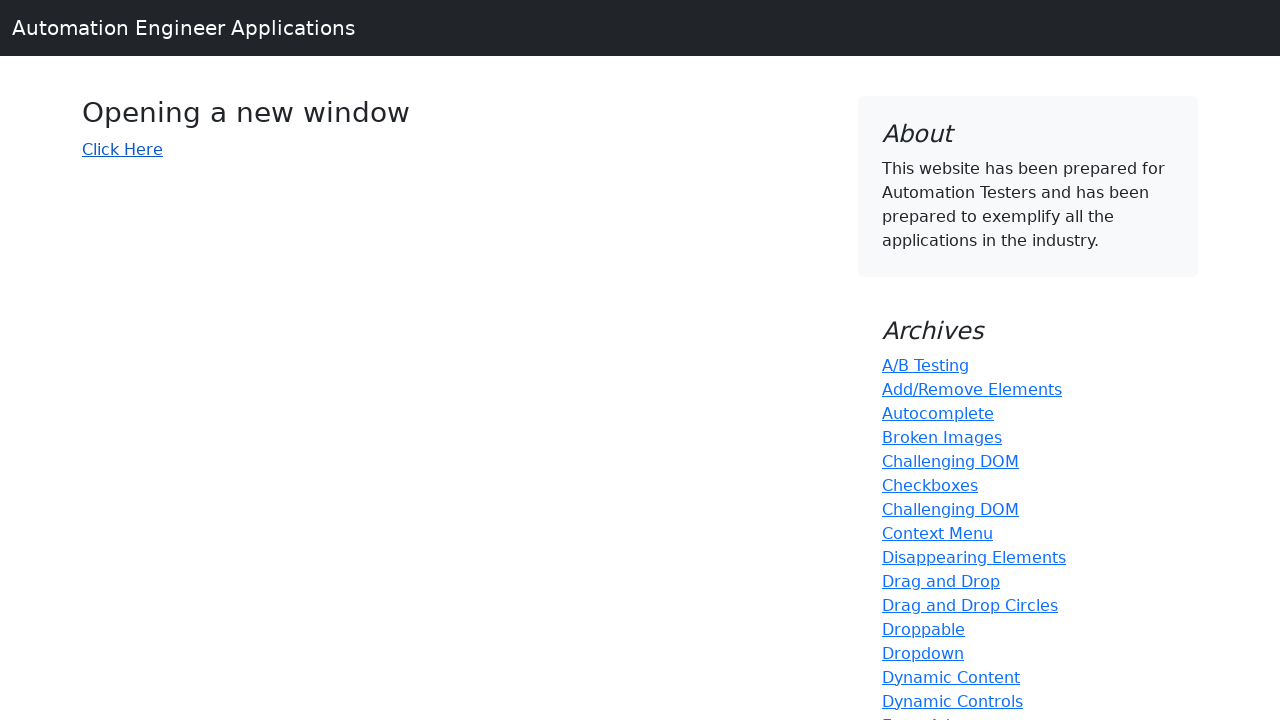

New window opened and captured
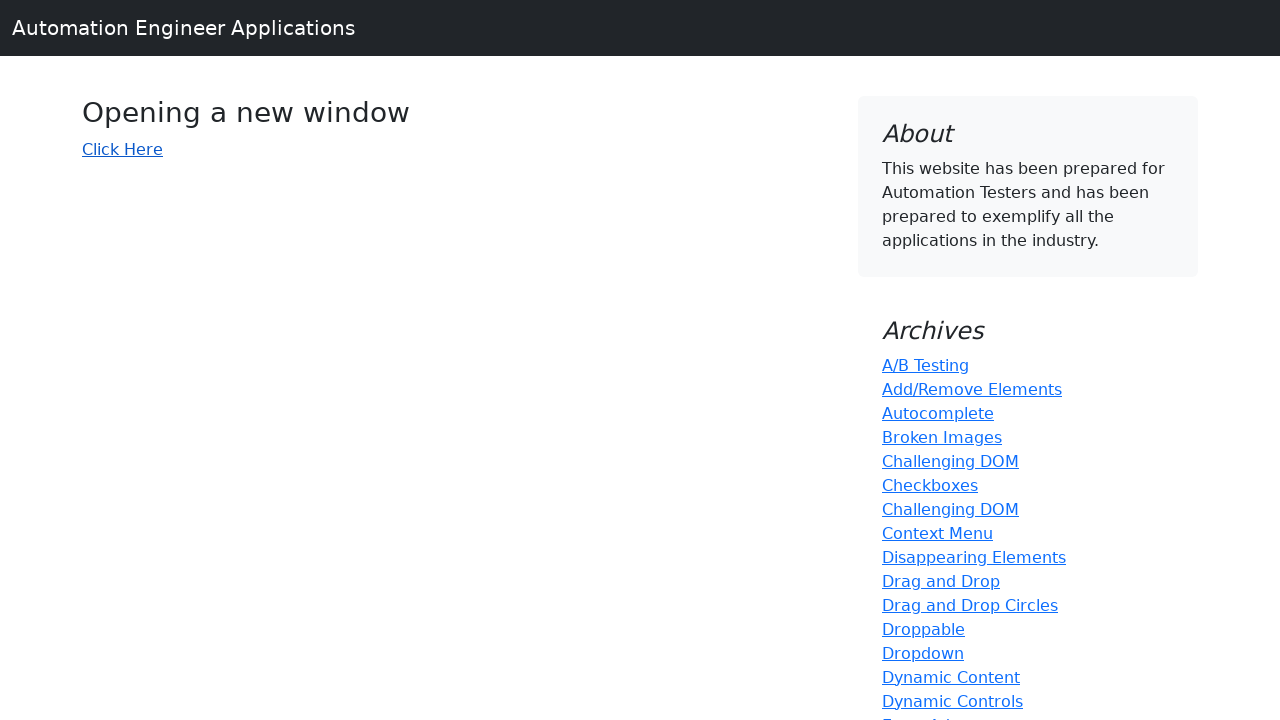

New window page load state completed
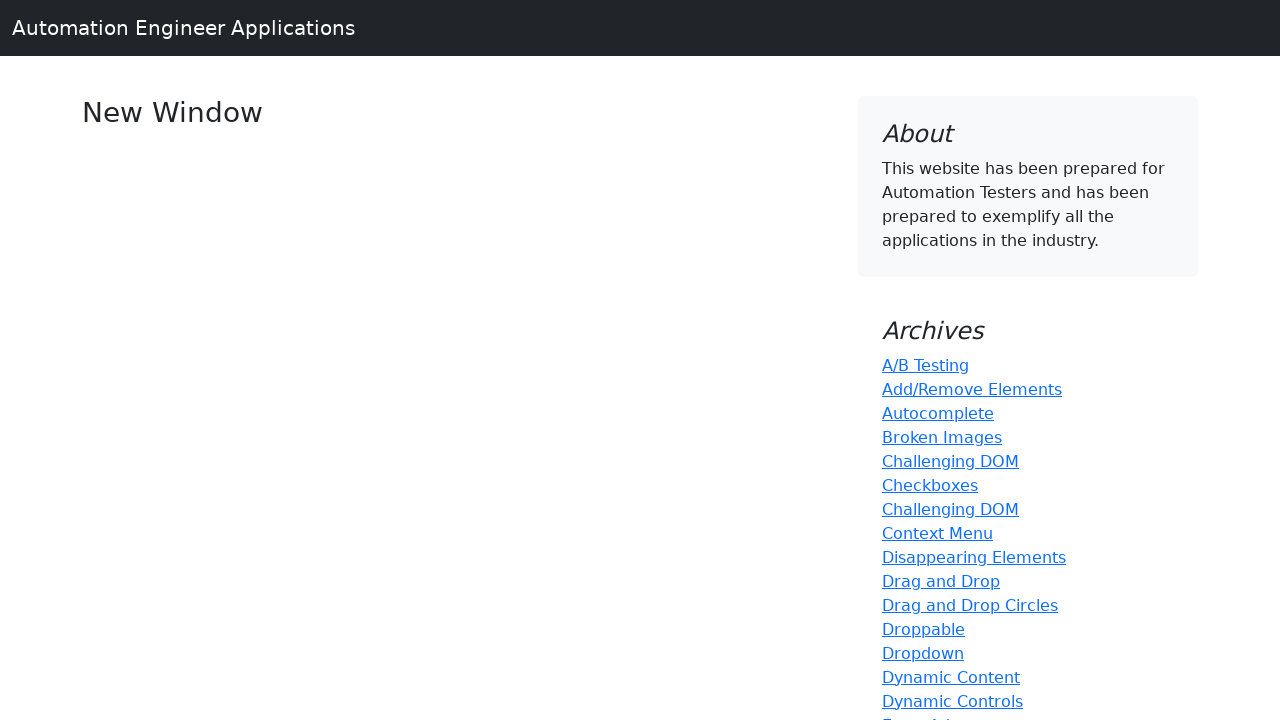

Verified new window title is 'New Window'
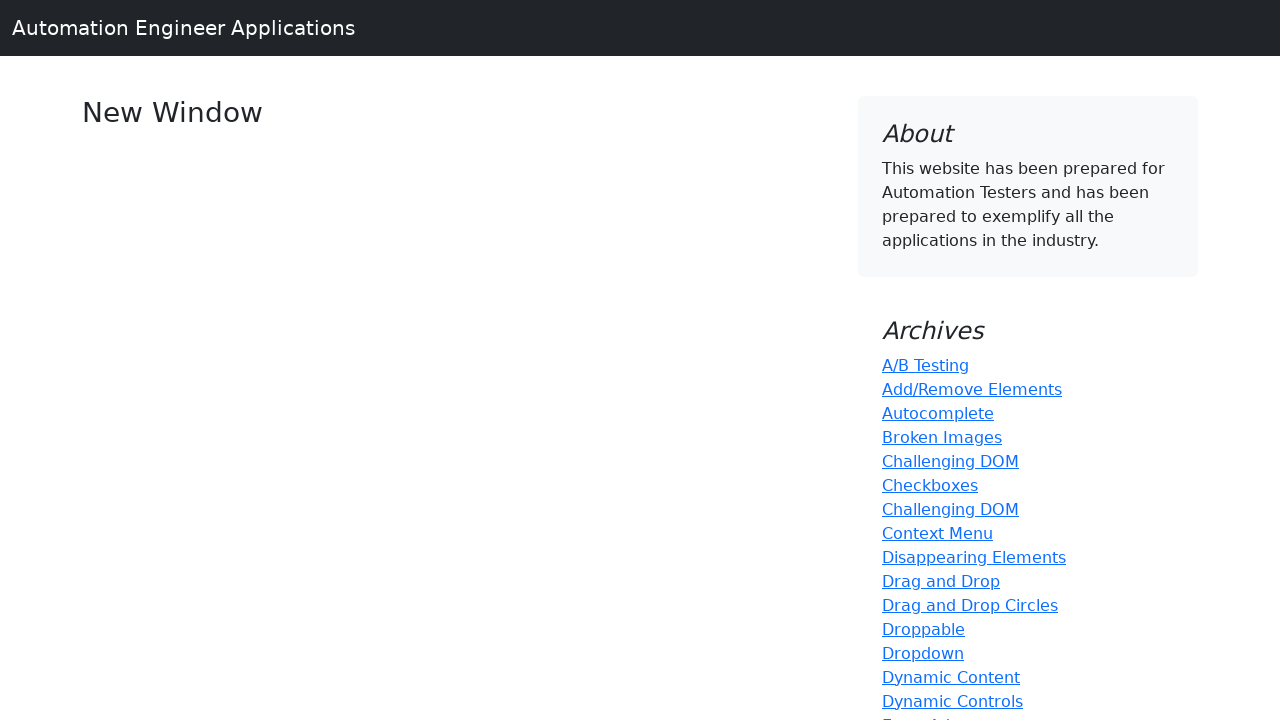

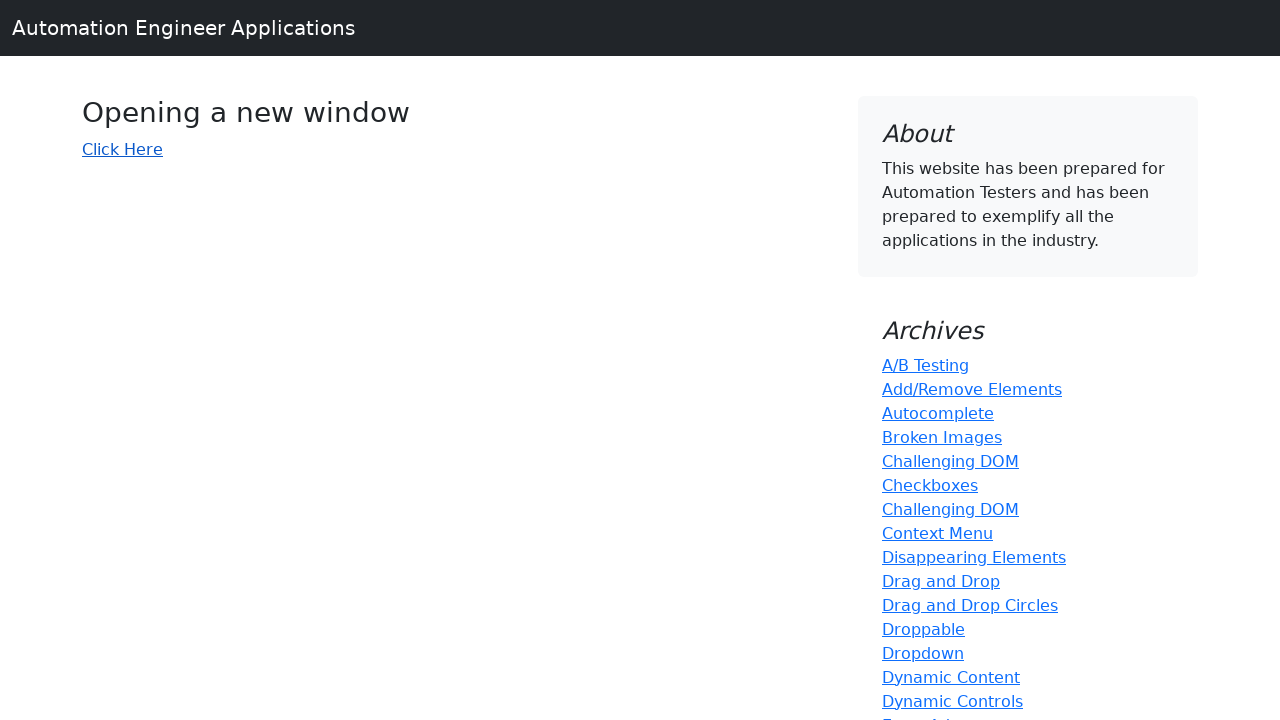